Tests a dynamic pricing page by waiting for a specific price, clicking book button, solving a math problem, and handling an alert

Starting URL: http://suninjuly.github.io/explicit_wait2.html

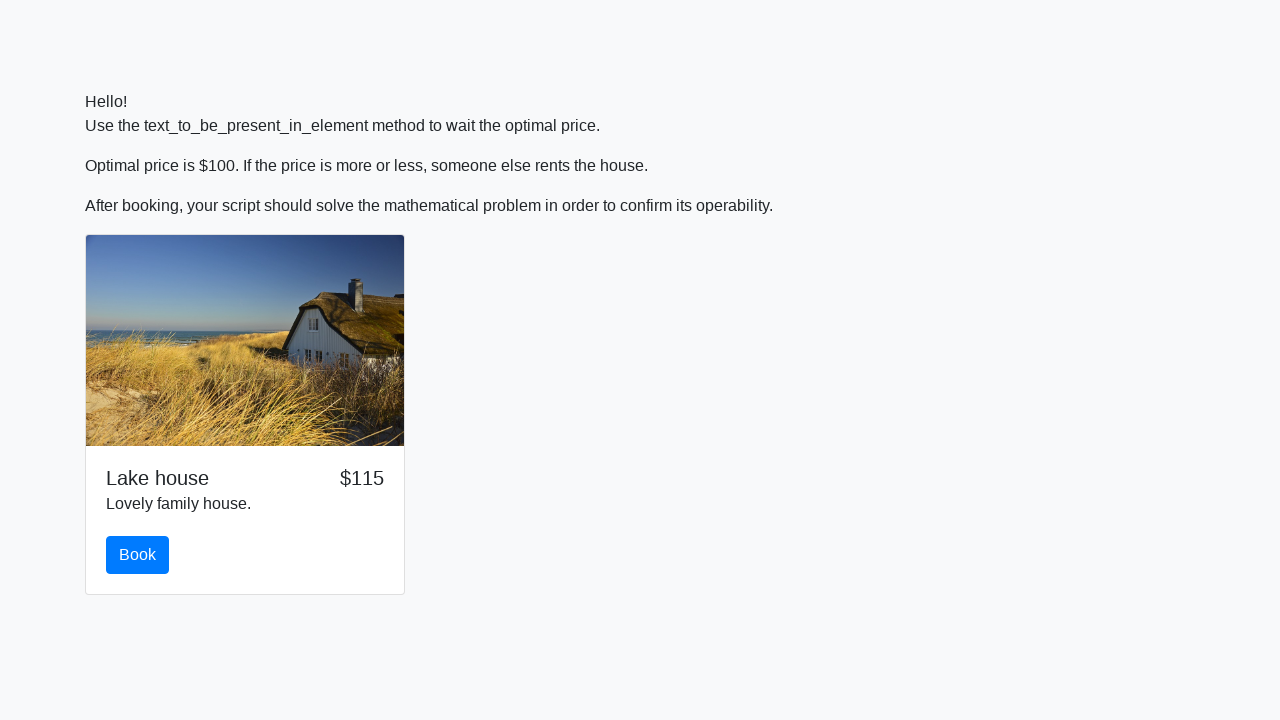

Waited for price to reach $100
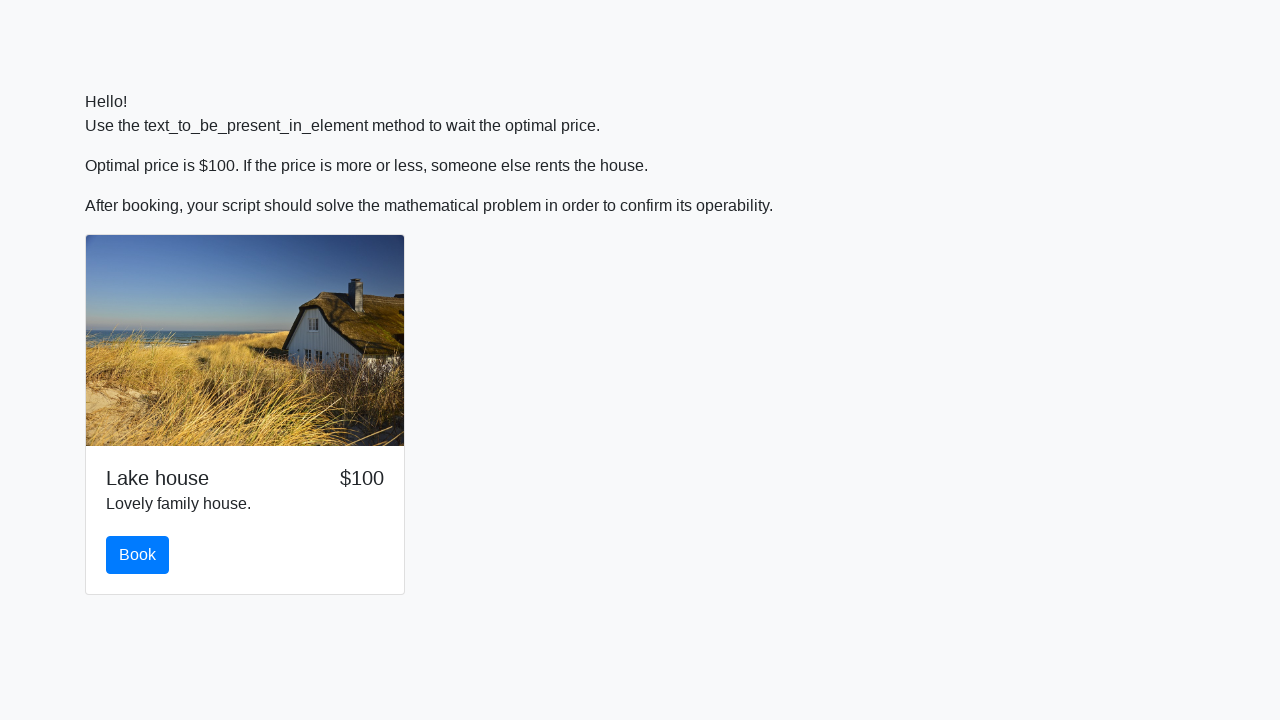

Clicked the book button at (138, 555) on #book
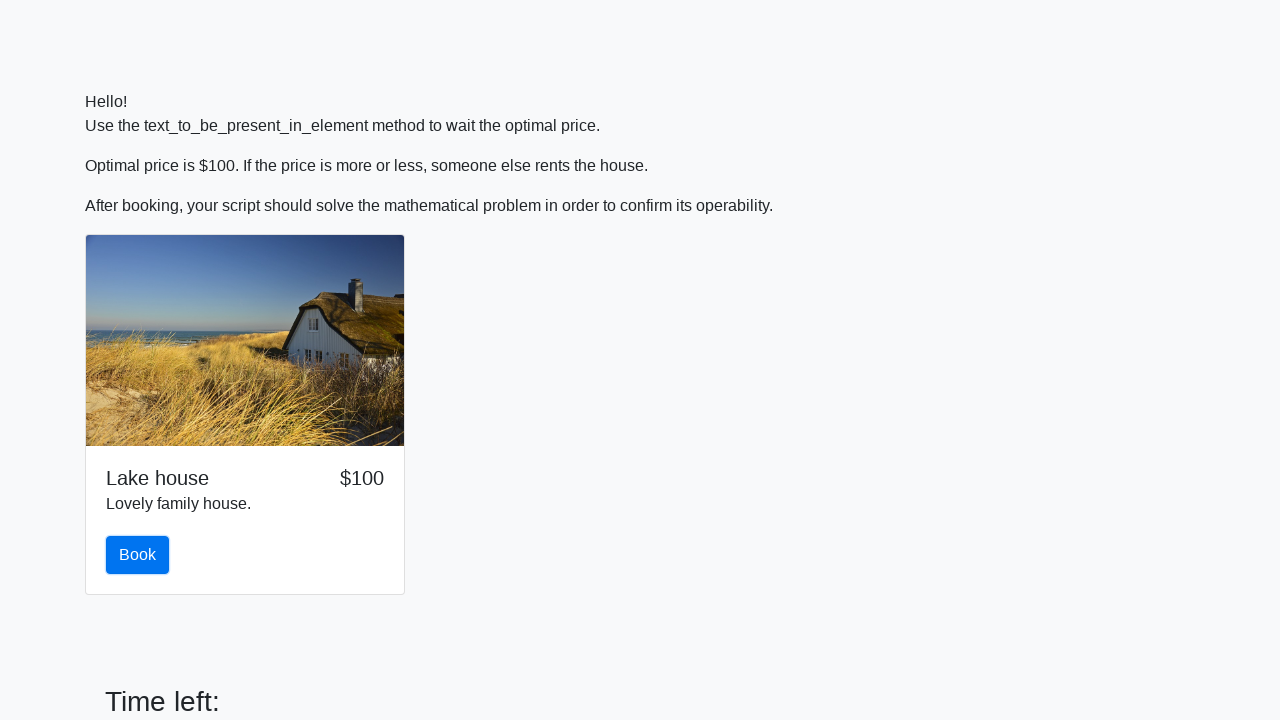

Retrieved the value from input_value element
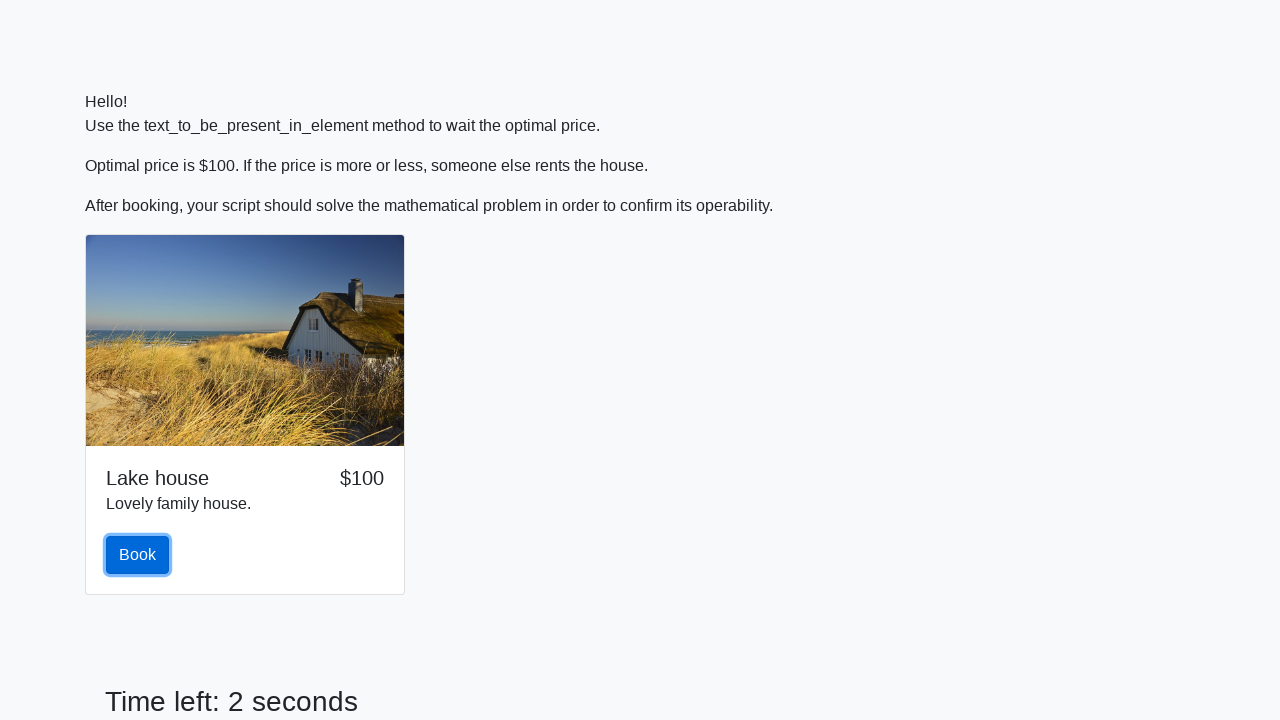

Calculated the answer using math formula
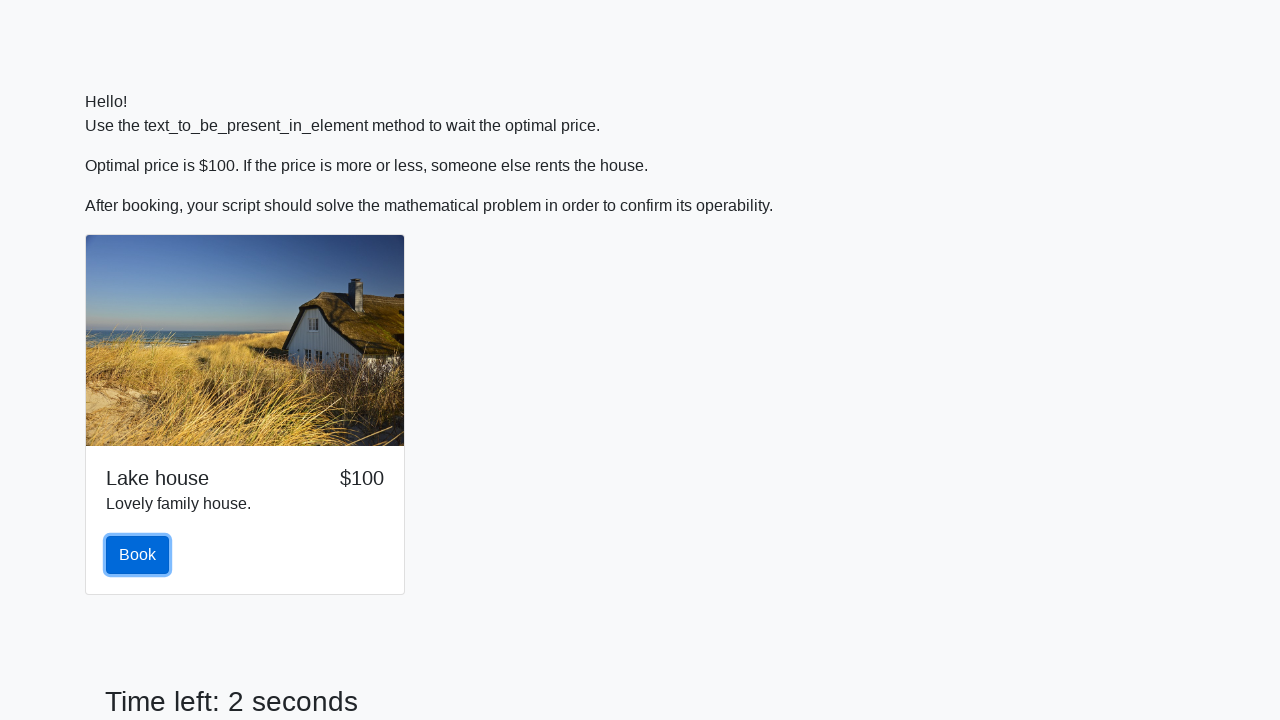

Filled the answer input field with calculated value on input#answer
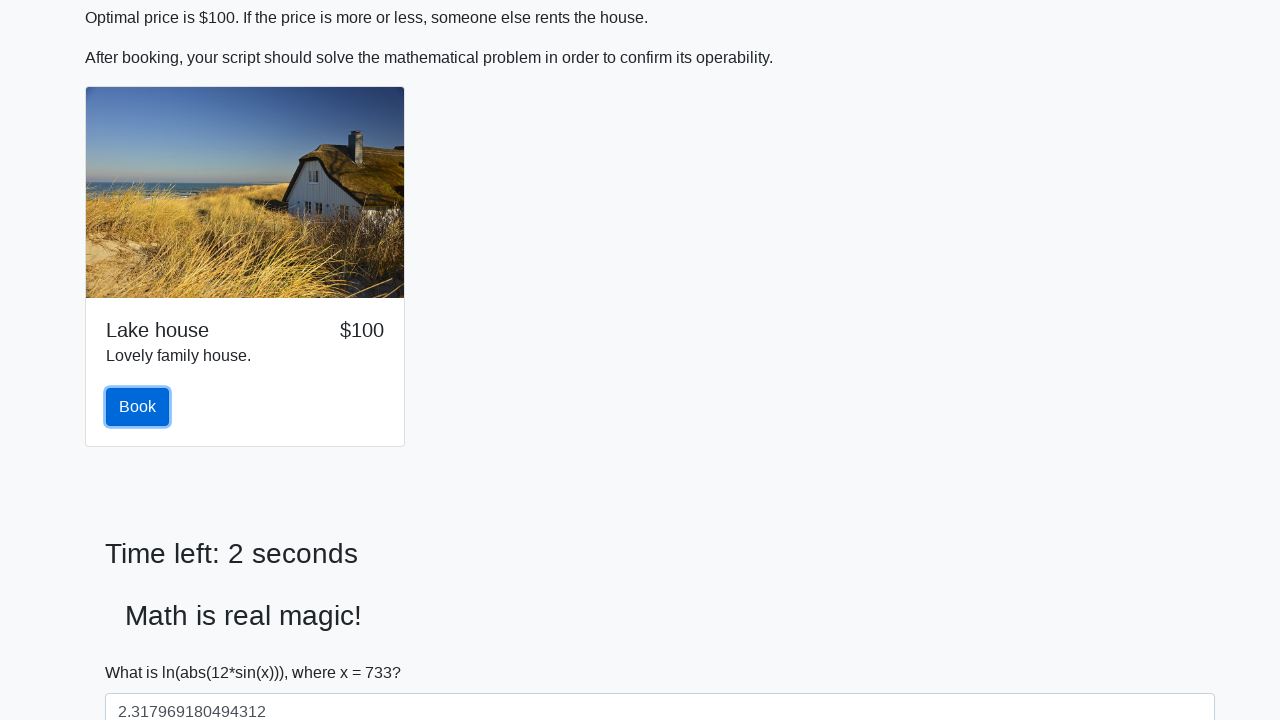

Clicked the submit button at (138, 407) on button.btn
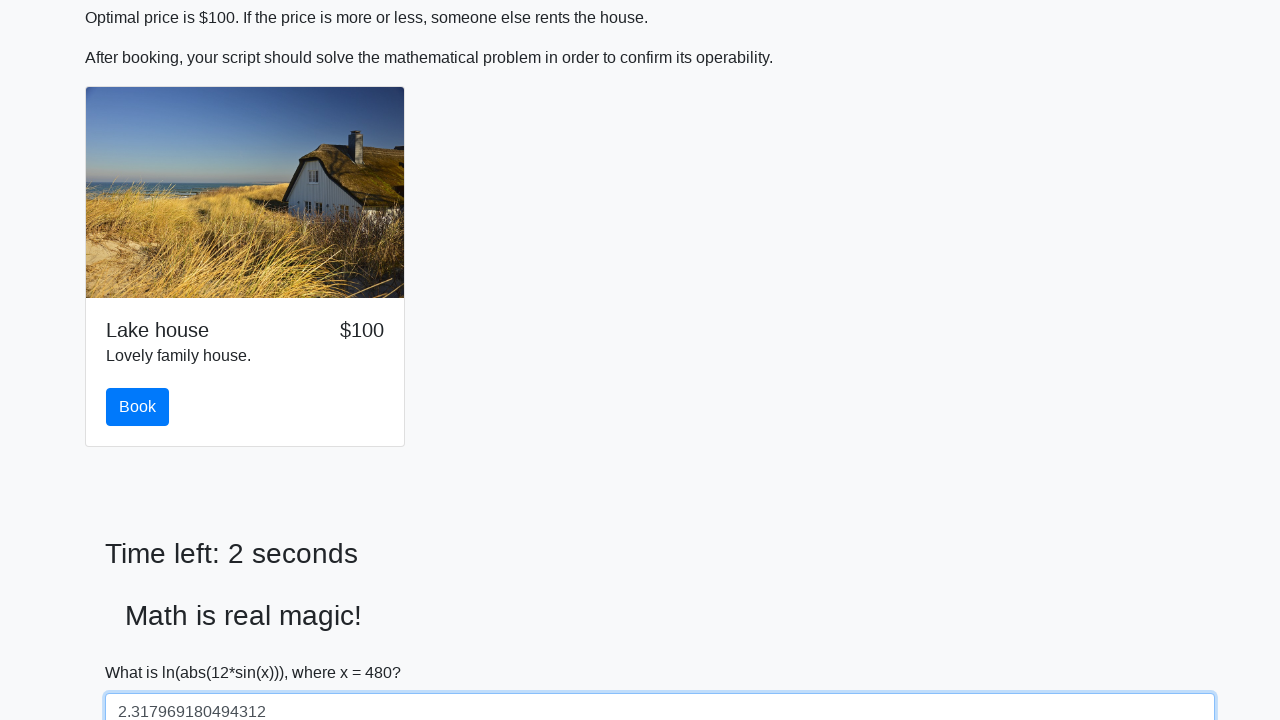

Set up dialog handler to accept alerts
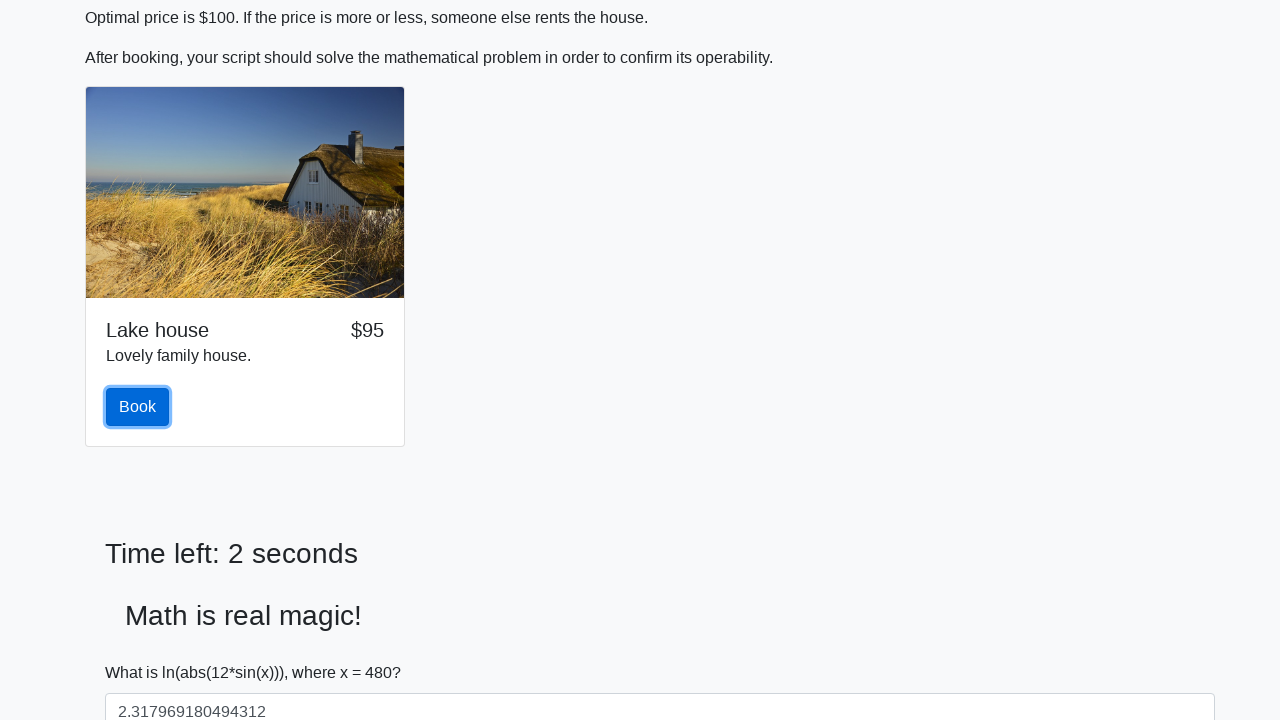

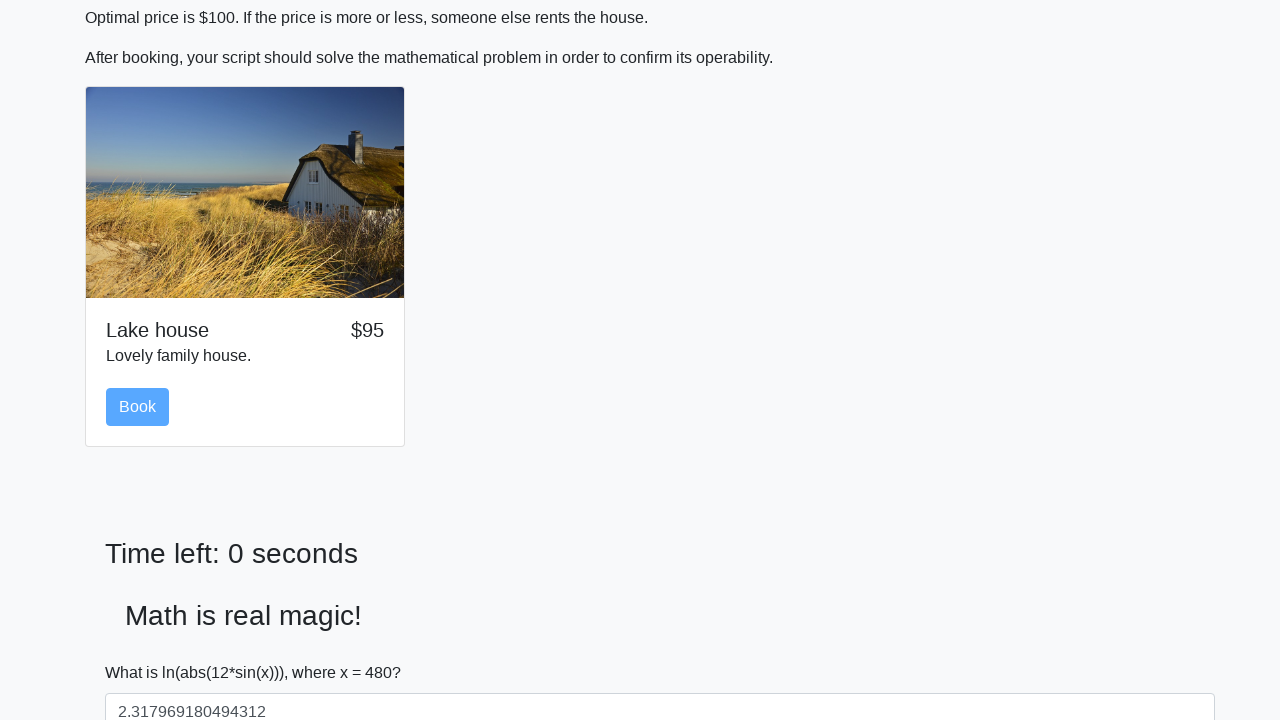